Tests the Playwright documentation site by clicking the "Get started" link and verifying the Installation heading appears

Starting URL: https://playwright.dev/

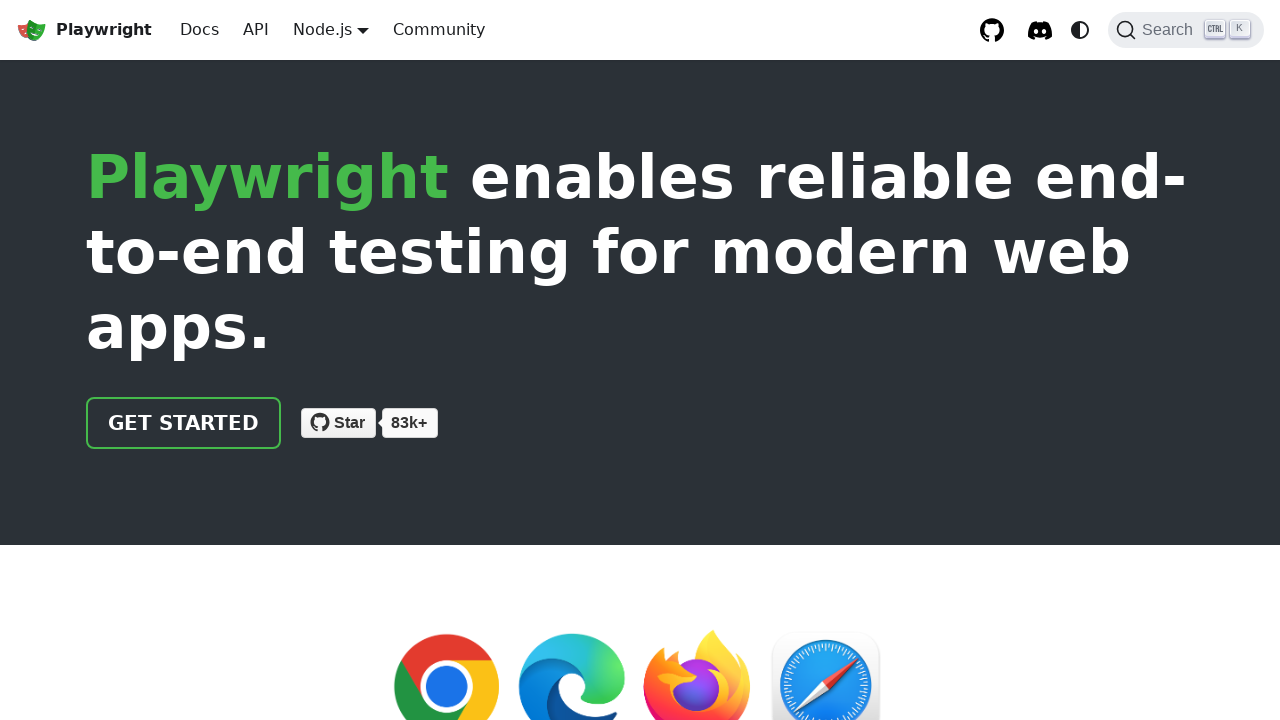

Clicked the 'Get started' link at (184, 423) on internal:role=link[name="Get started"i]
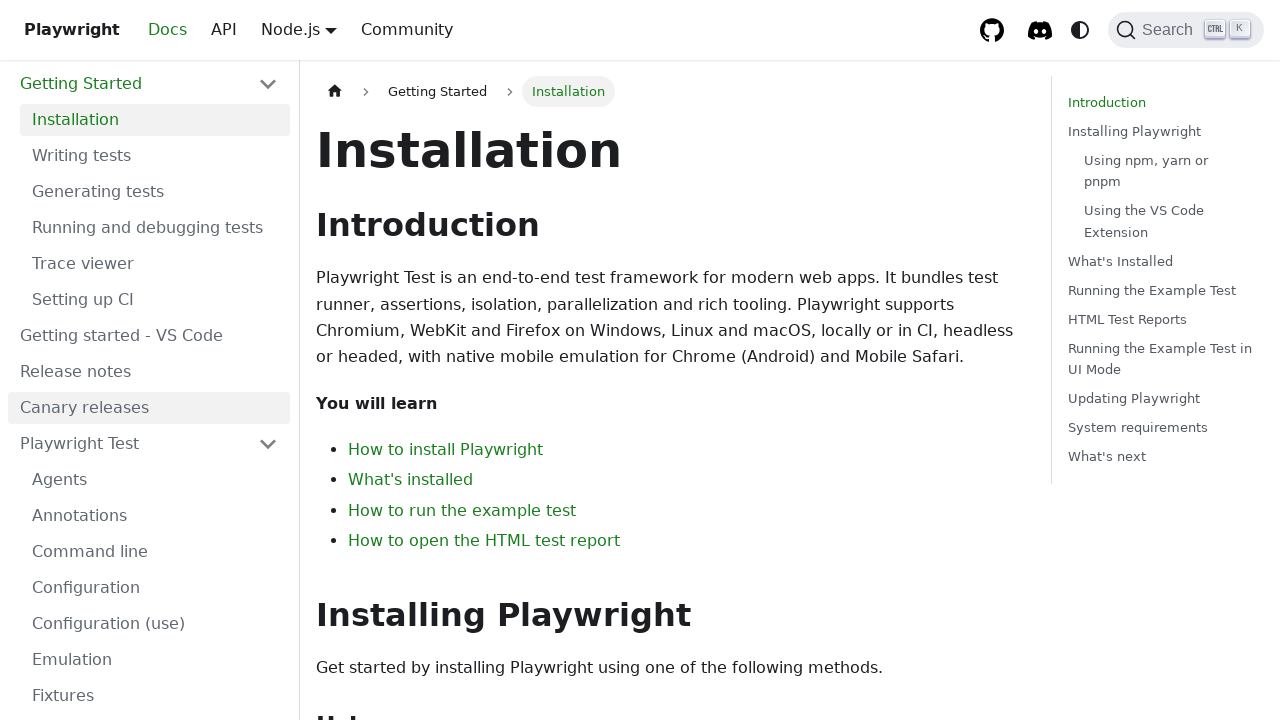

Installation heading appeared on the page
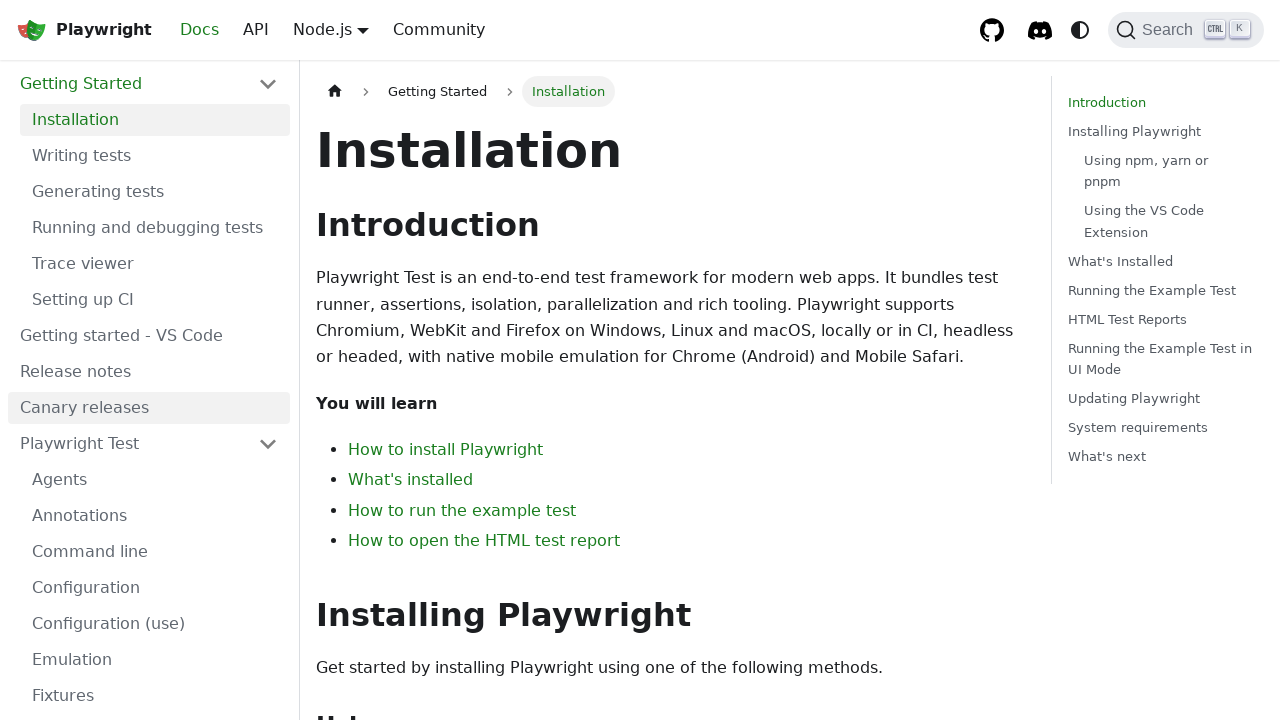

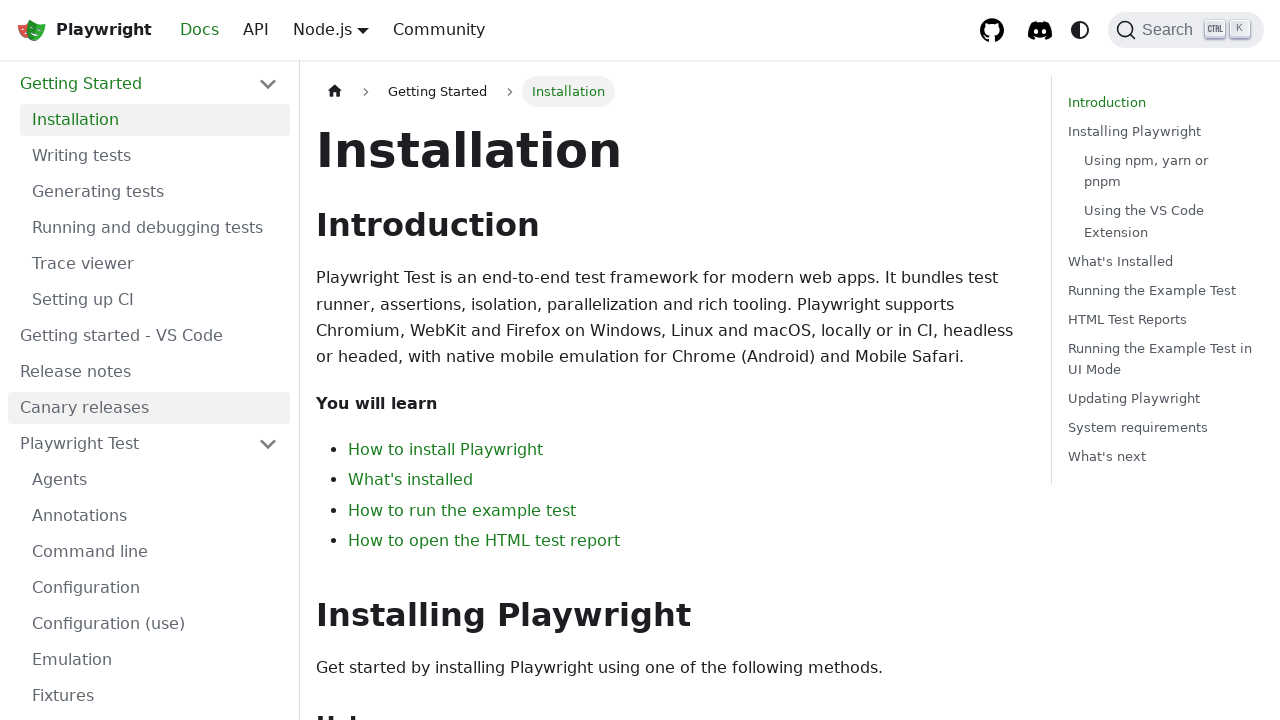